Solves a math captcha by extracting a value from an image attribute, calculating a mathematical function, and filling out a form with the answer along with checkbox and radio button selections

Starting URL: http://suninjuly.github.io/get_attribute.html

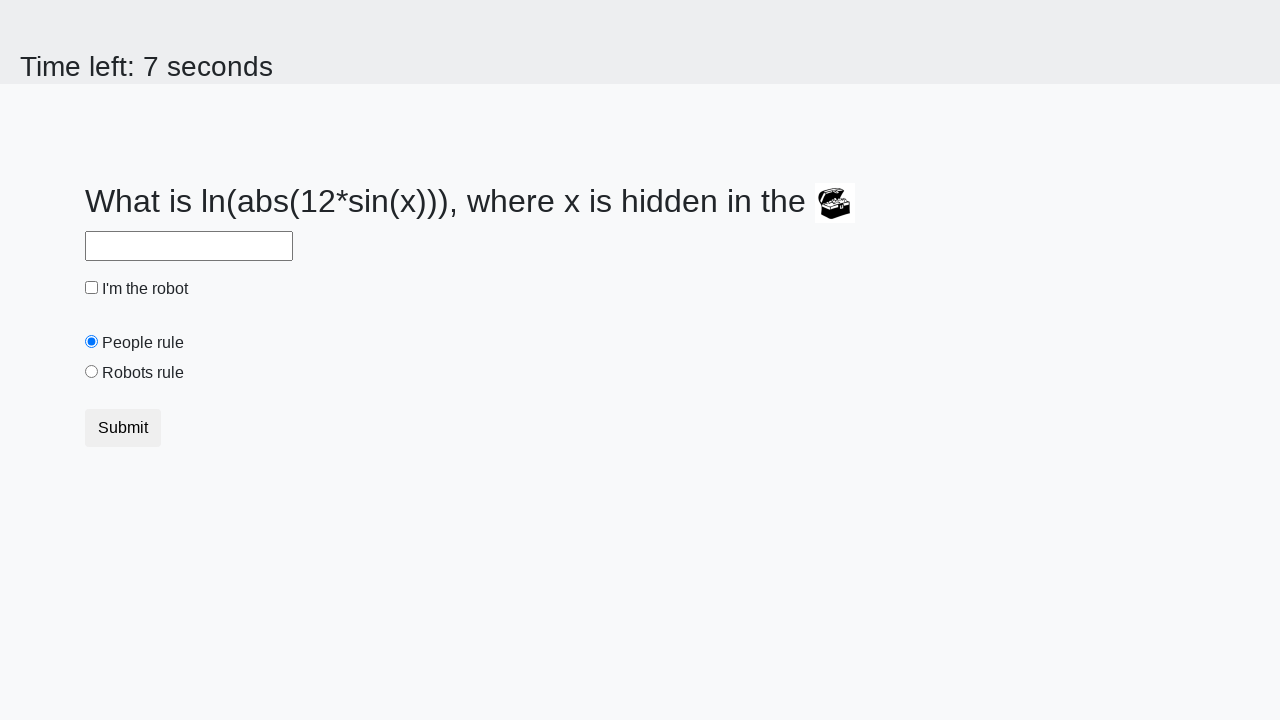

Located treasure image element
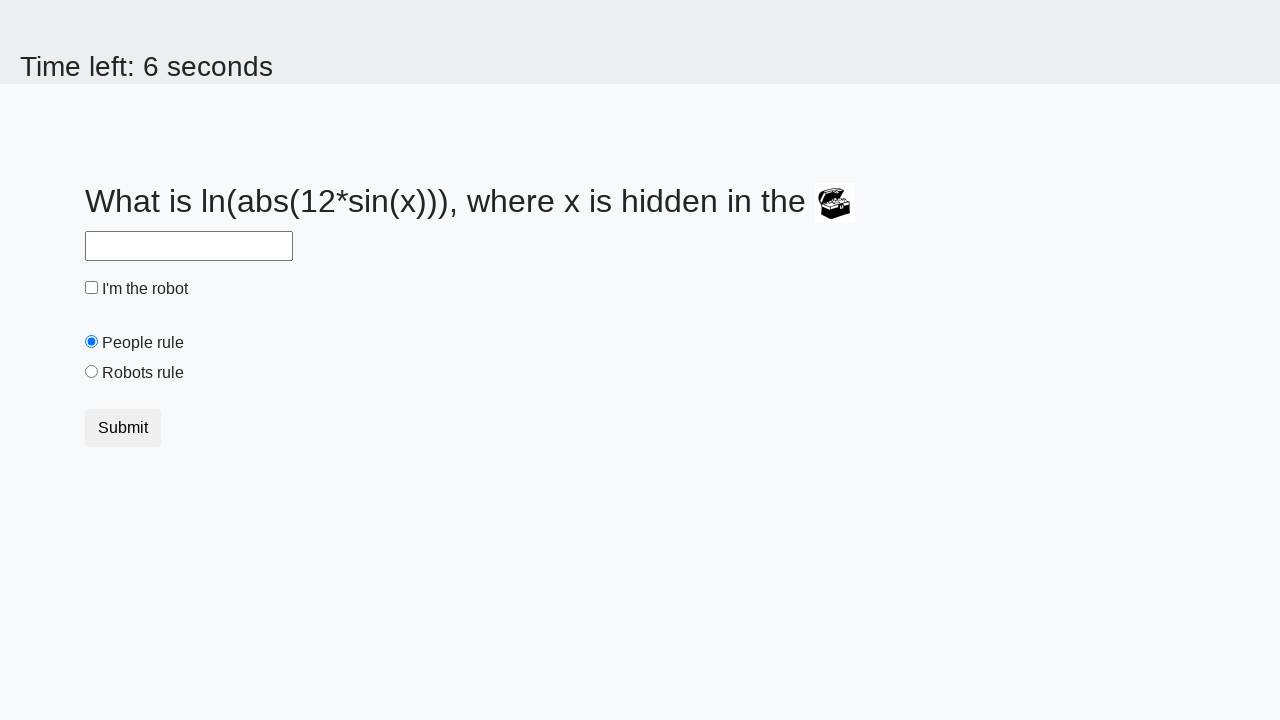

Extracted valuex attribute from image
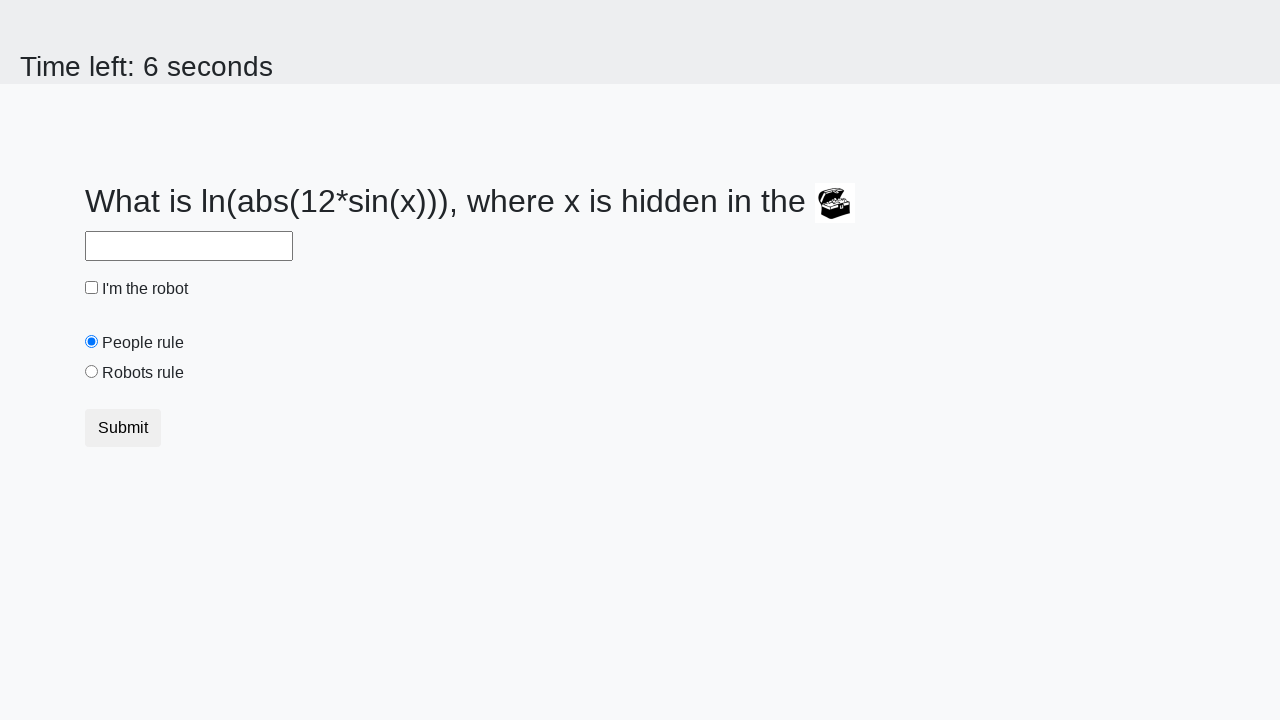

Calculated mathematical function: log(abs(12*sin(909))) = 2.3591475665553396
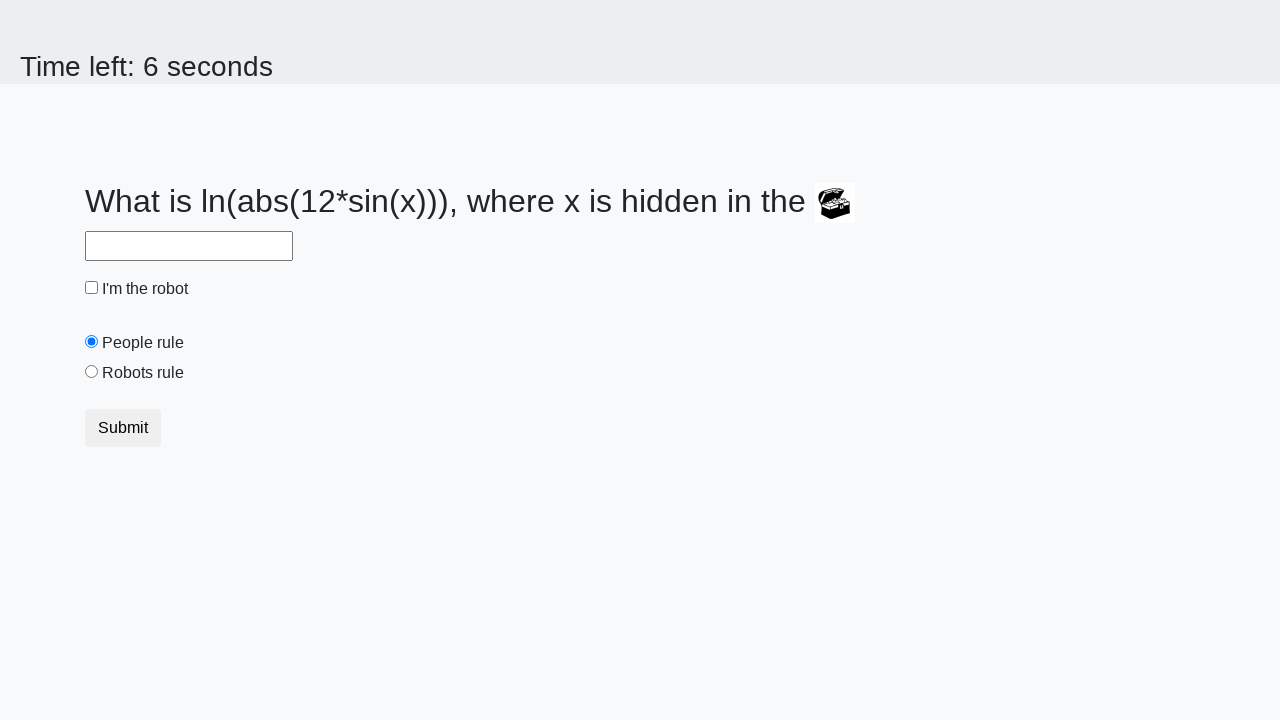

Filled answer field with calculated value: 2.3591475665553396 on #answer
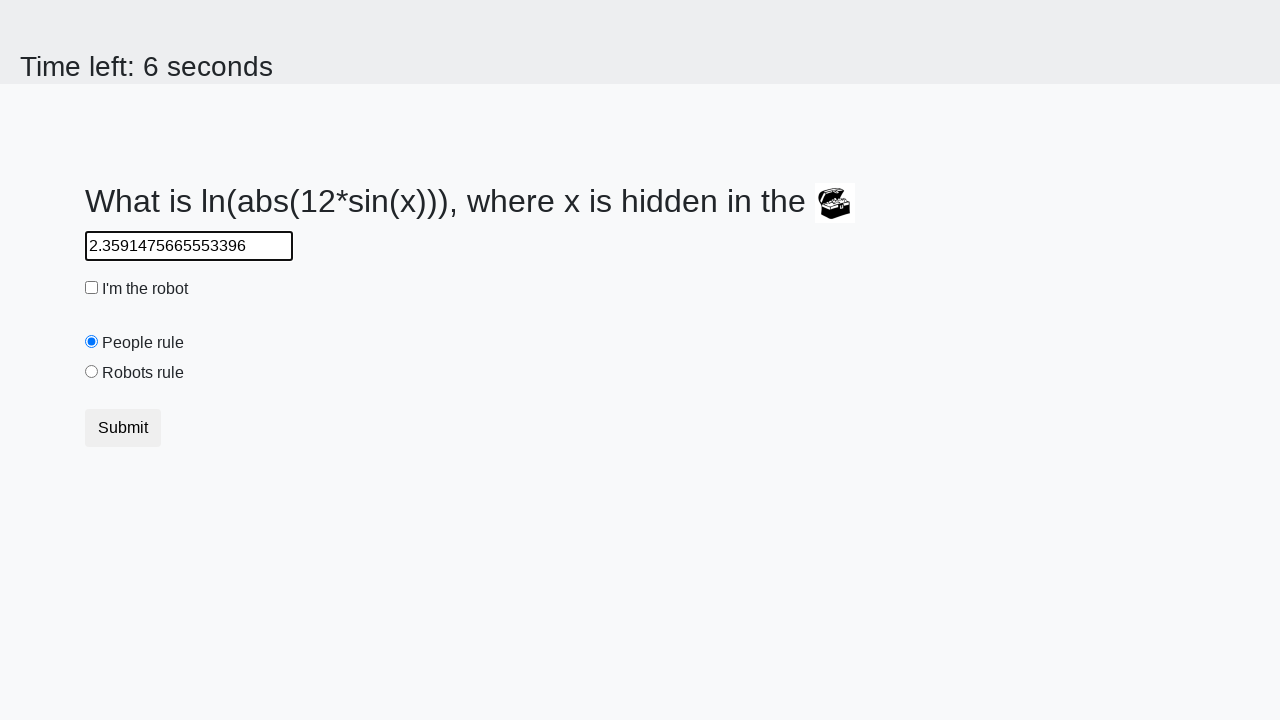

Checked 'I'm the robot' checkbox at (92, 288) on #robotCheckbox
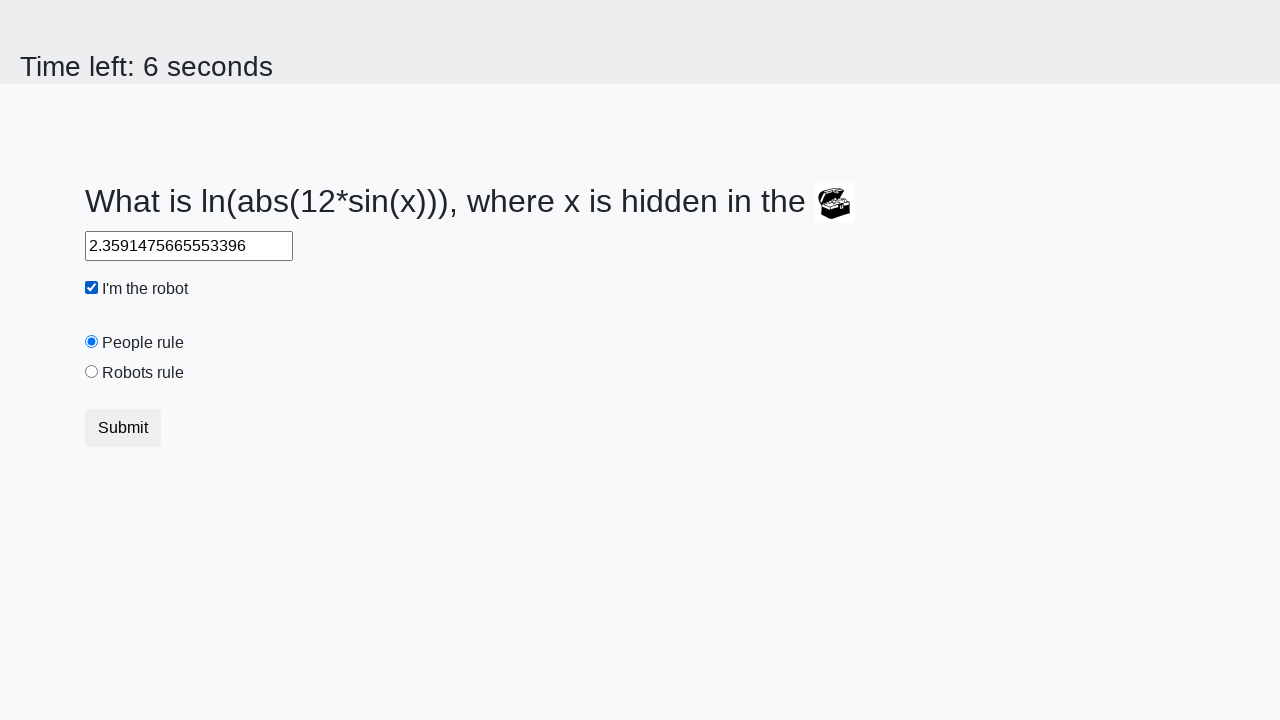

Selected 'Robots rule!' radio button at (92, 372) on #robotsRule
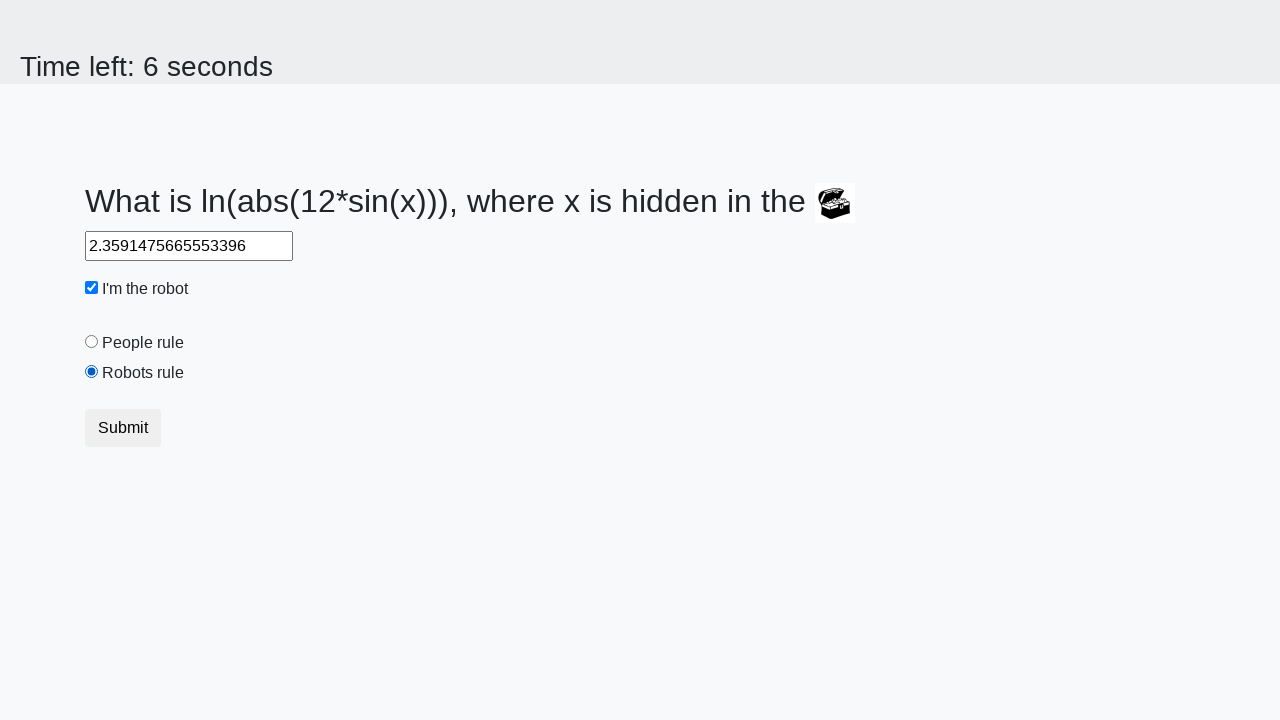

Clicked submit button at (123, 428) on .btn.btn-default
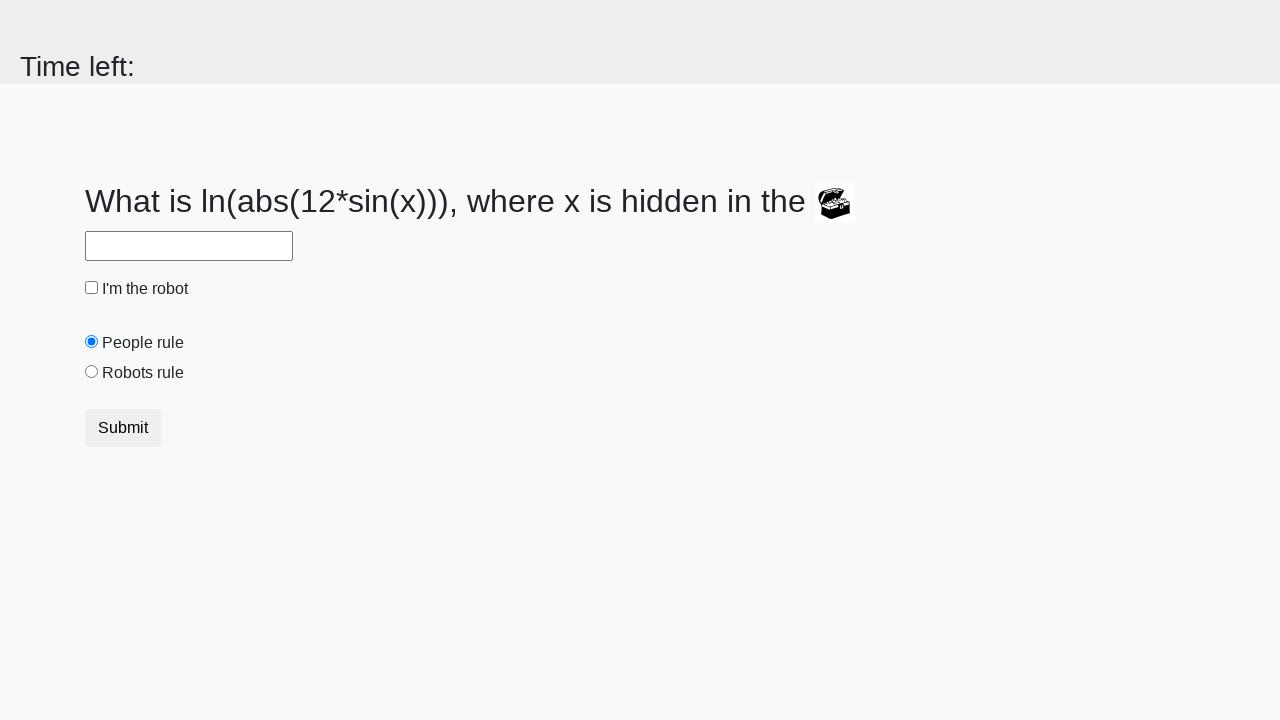

Waited 1000ms for result to load
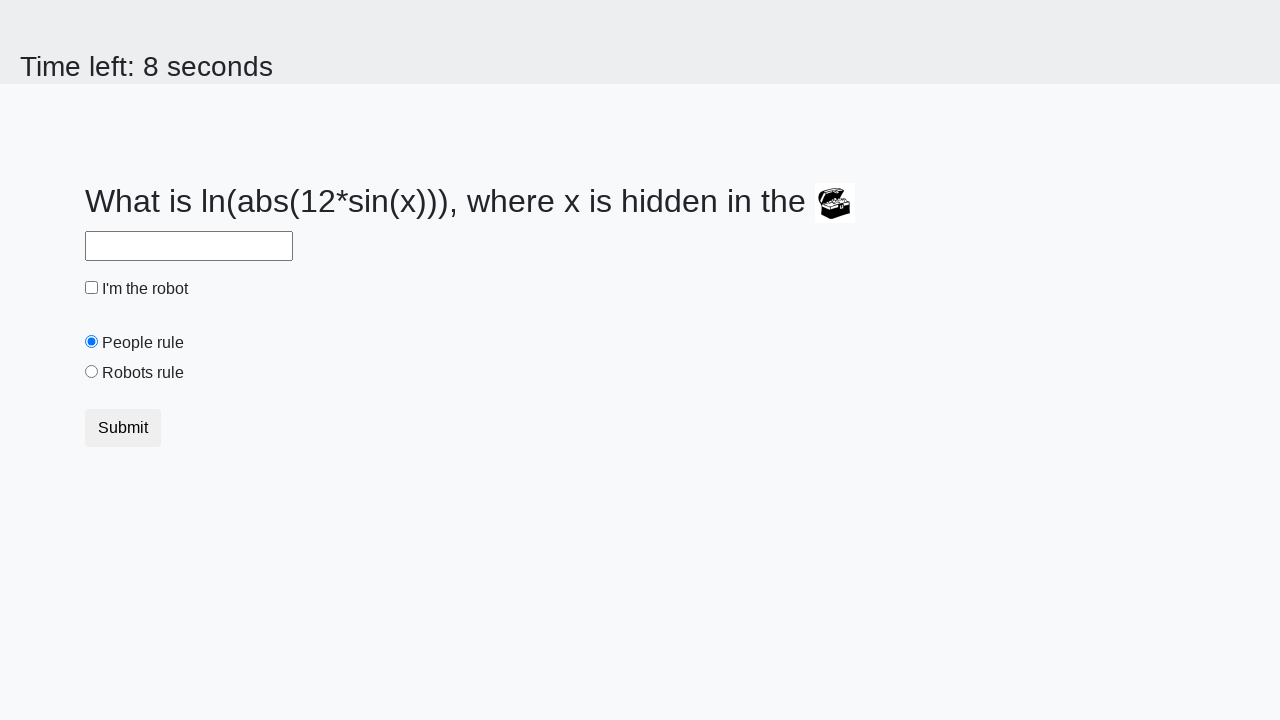

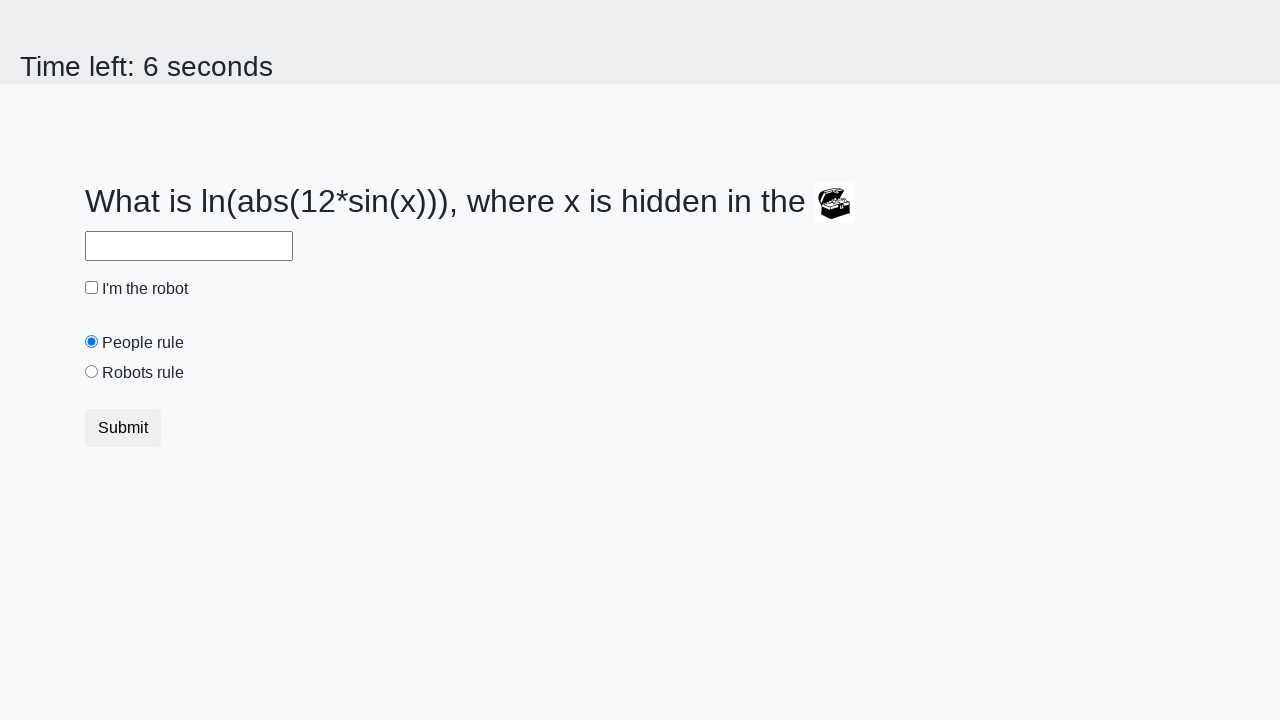